Tests loading a website in incognito Chrome mode and takes a screenshot to verify page loads correctly

Starting URL: https://www.automationexercise.com/

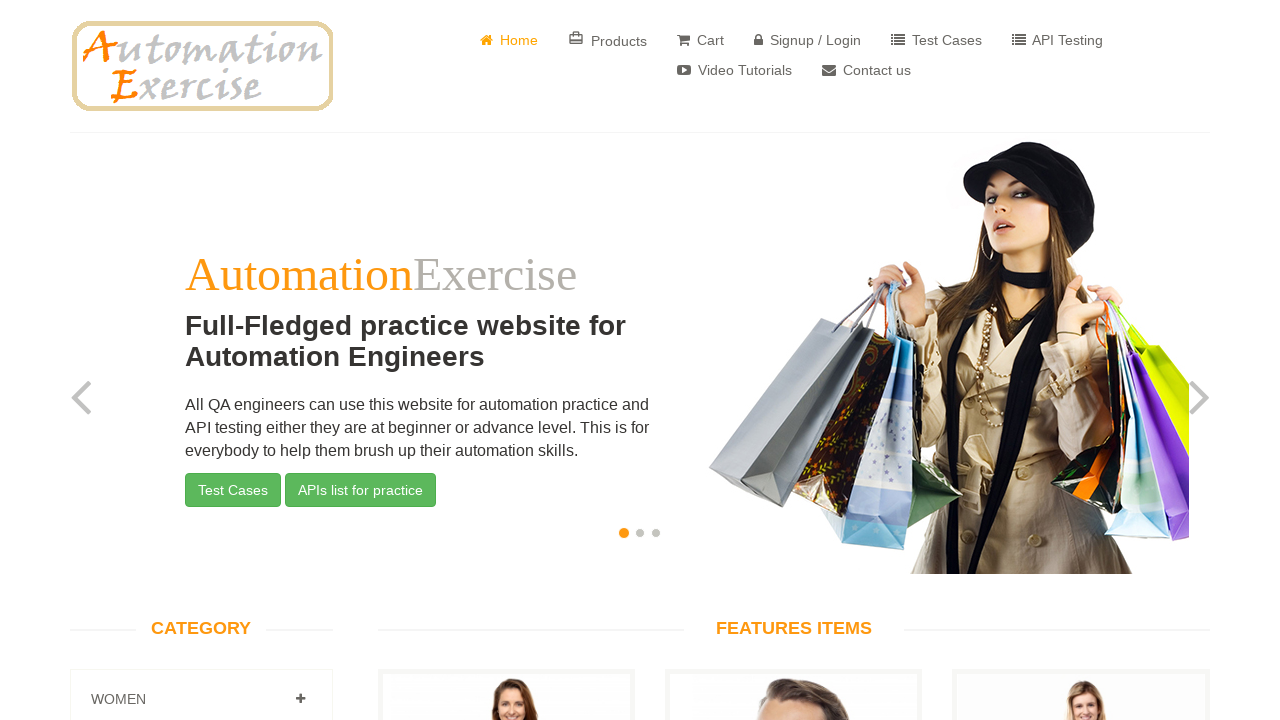

Took screenshot of loaded page in incognito mode
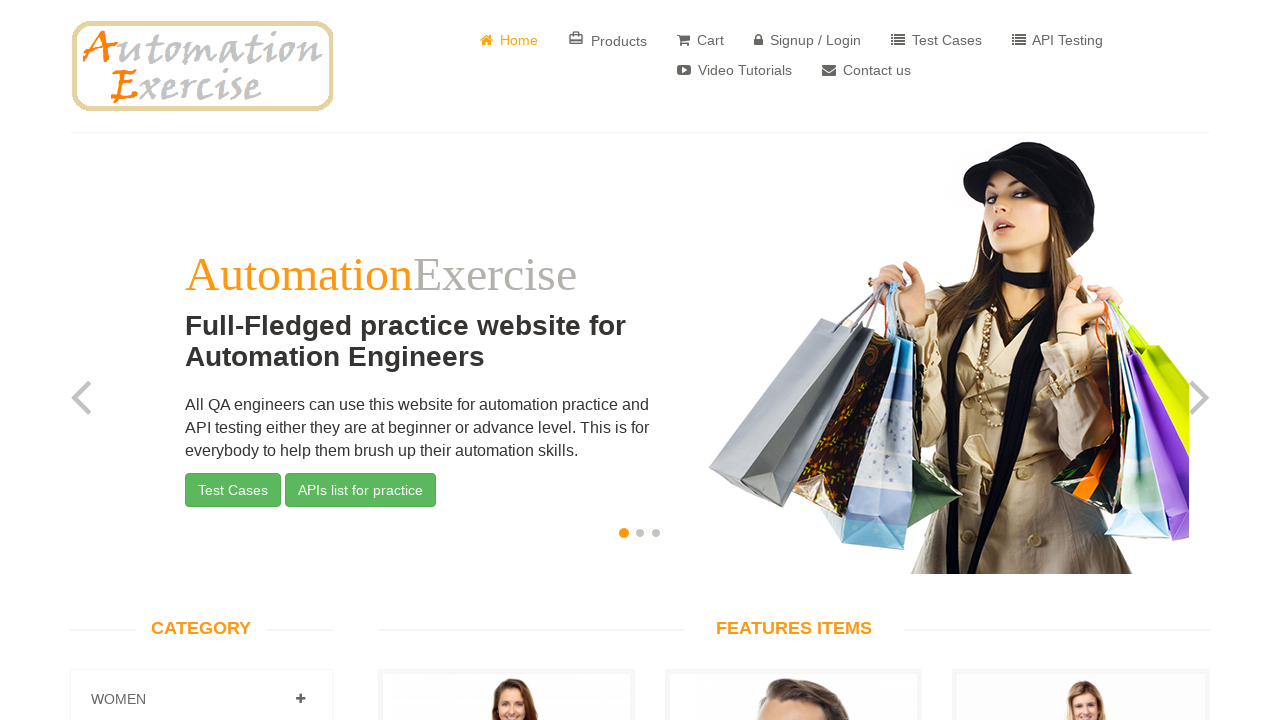

Retrieved page title: Automation Exercise
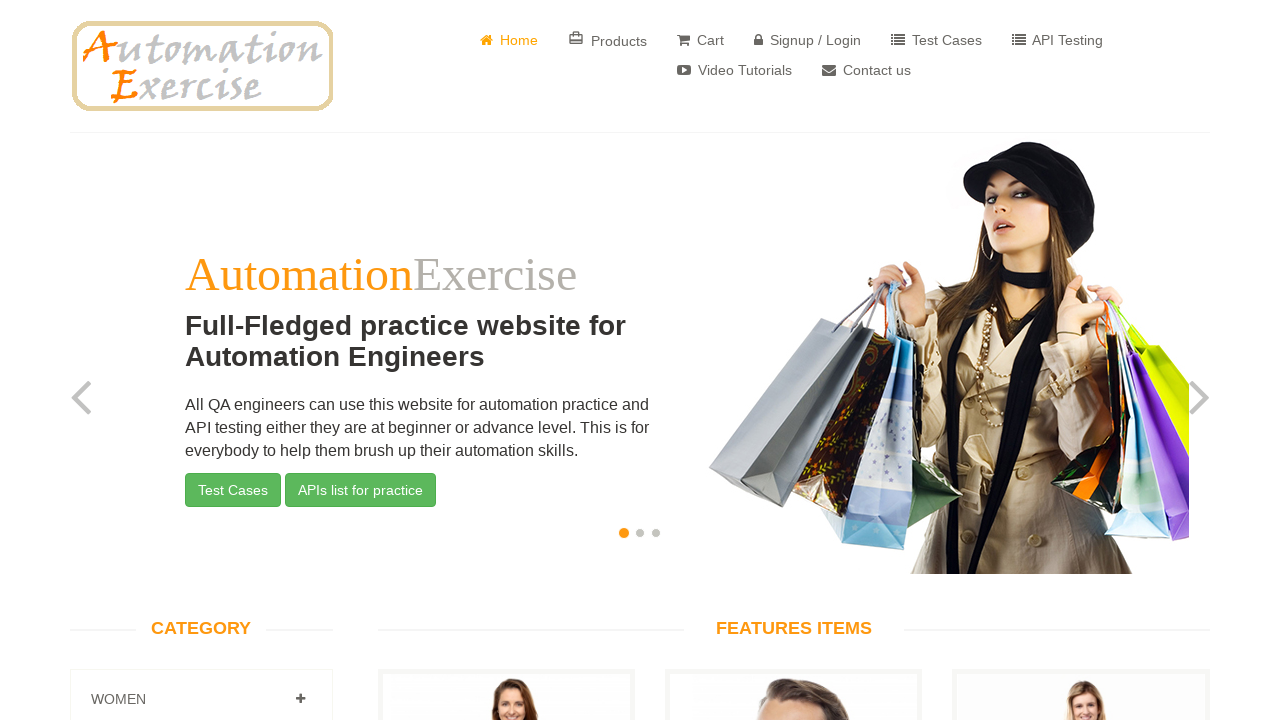

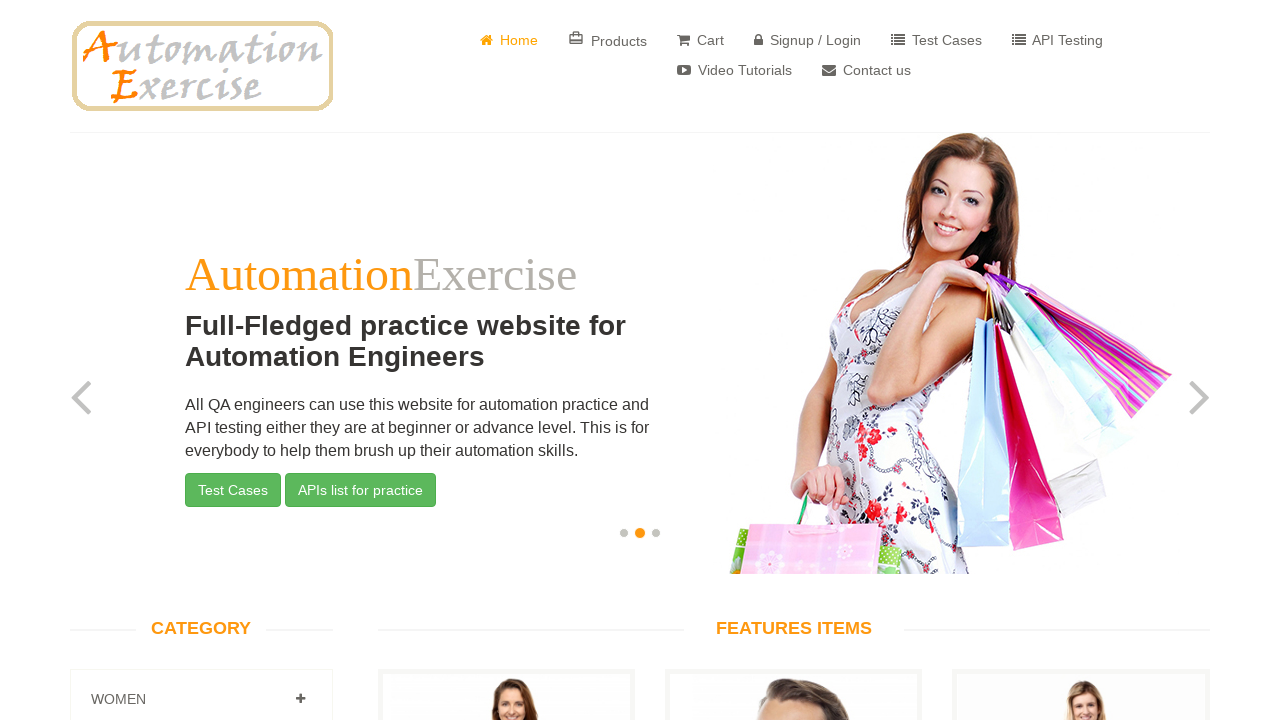